Tests that the 'Locations' link navigates to Parasoft solutions page

Starting URL: https://parabank.parasoft.com/parabank/sitemap.htm

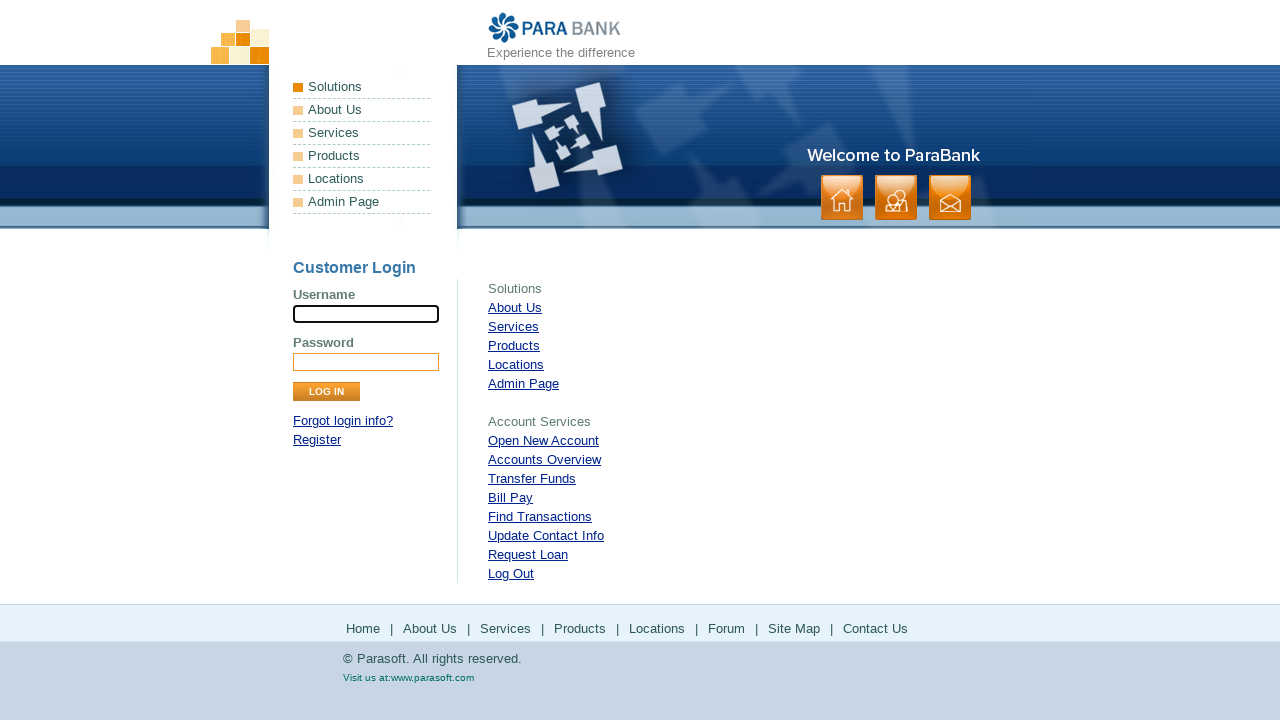

Located the Locations link in the left menu
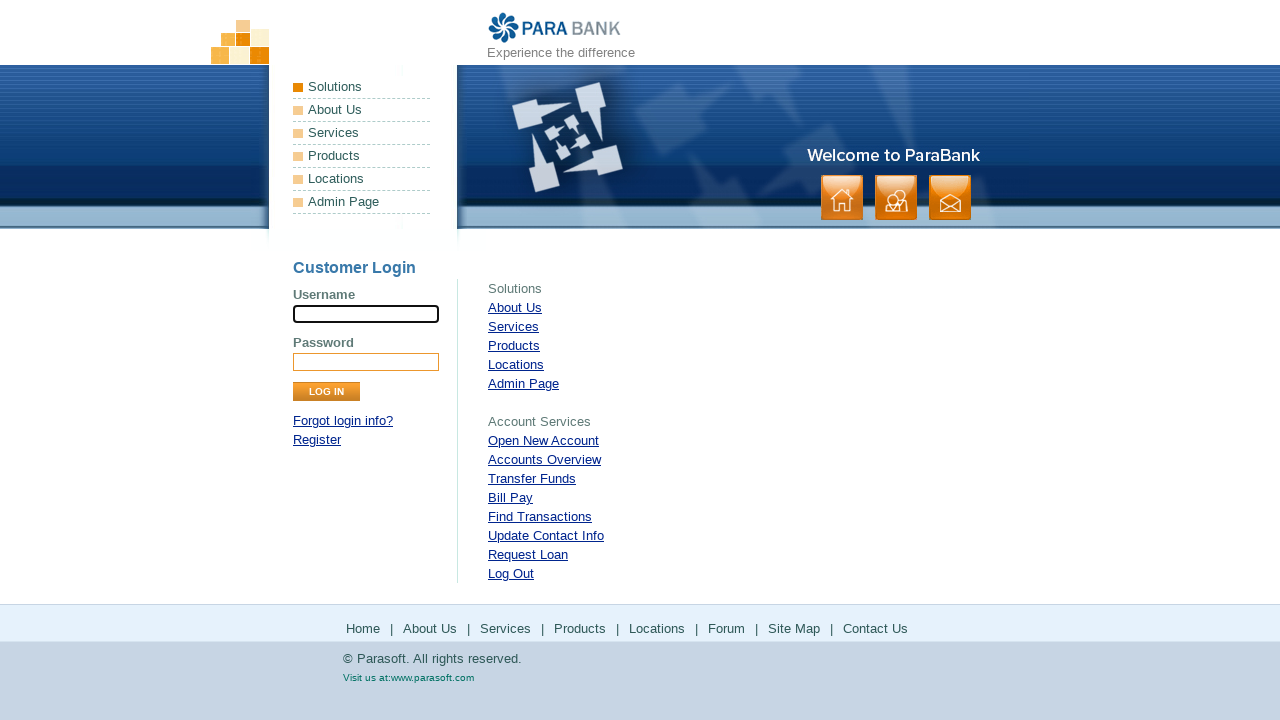

Retrieved href attribute from Locations link
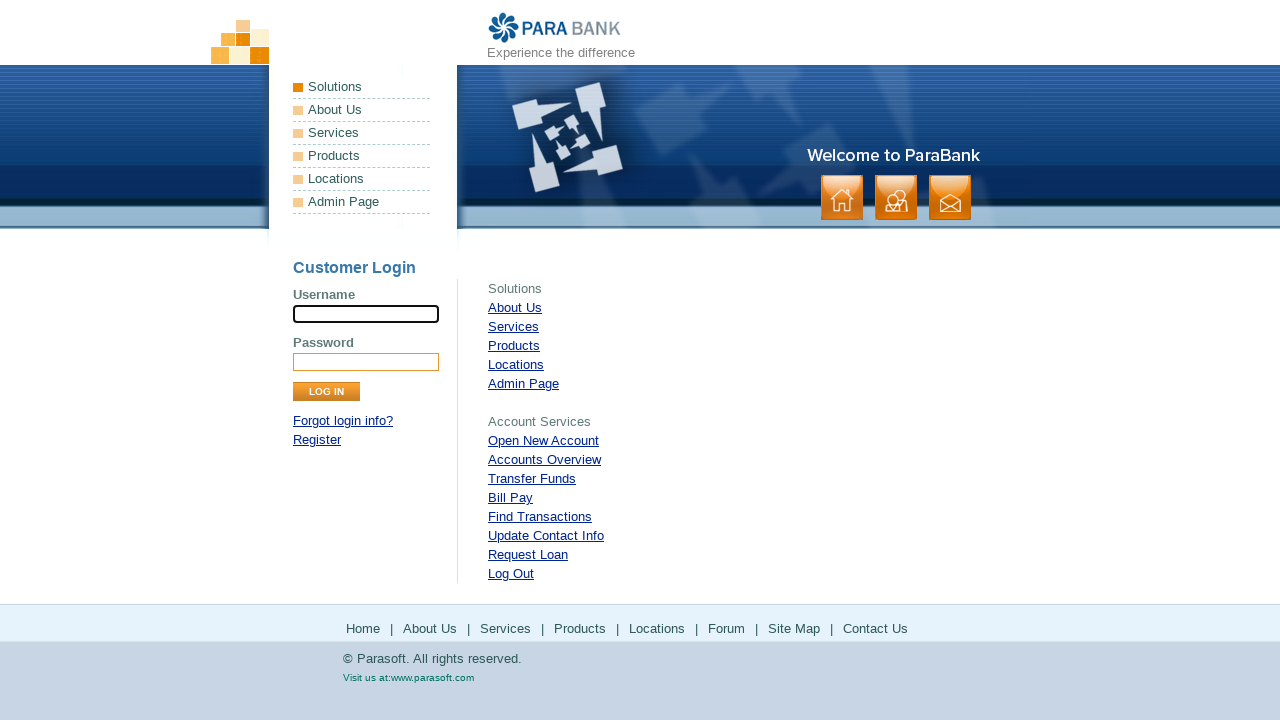

Navigated to Locations URL
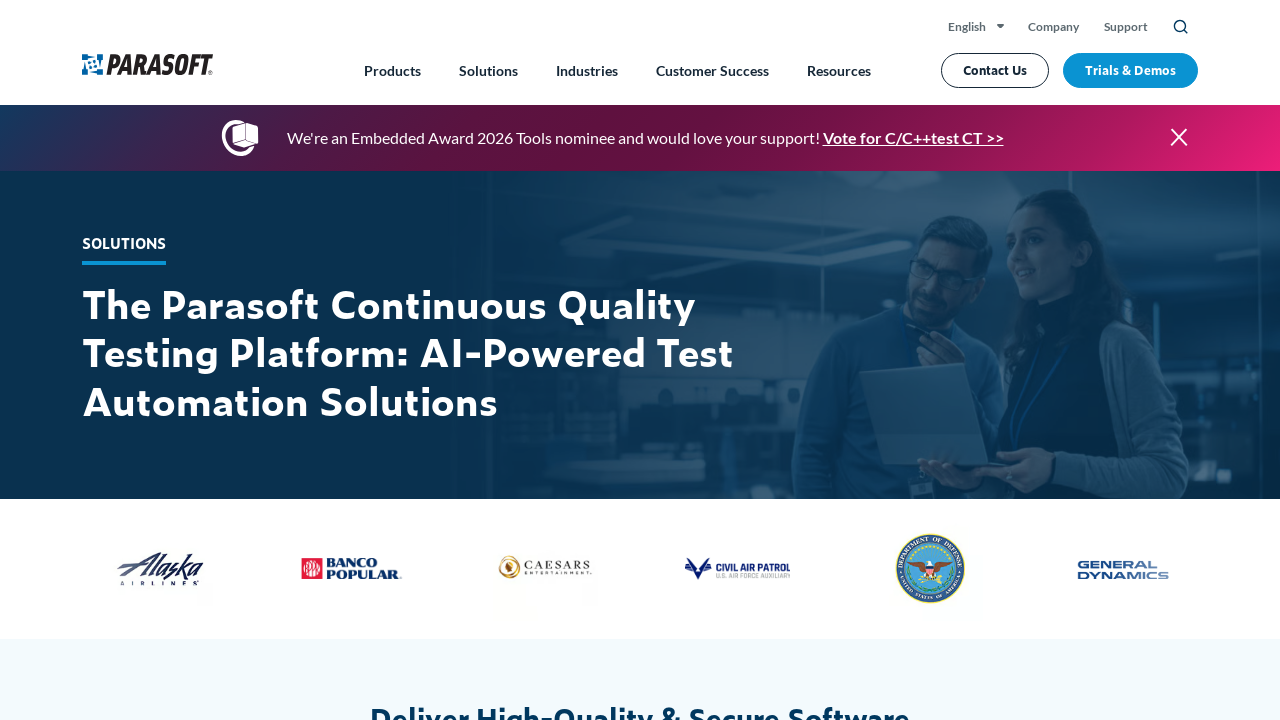

Verified navigation to Parasoft solutions page at https://www.parasoft.com/solutions/
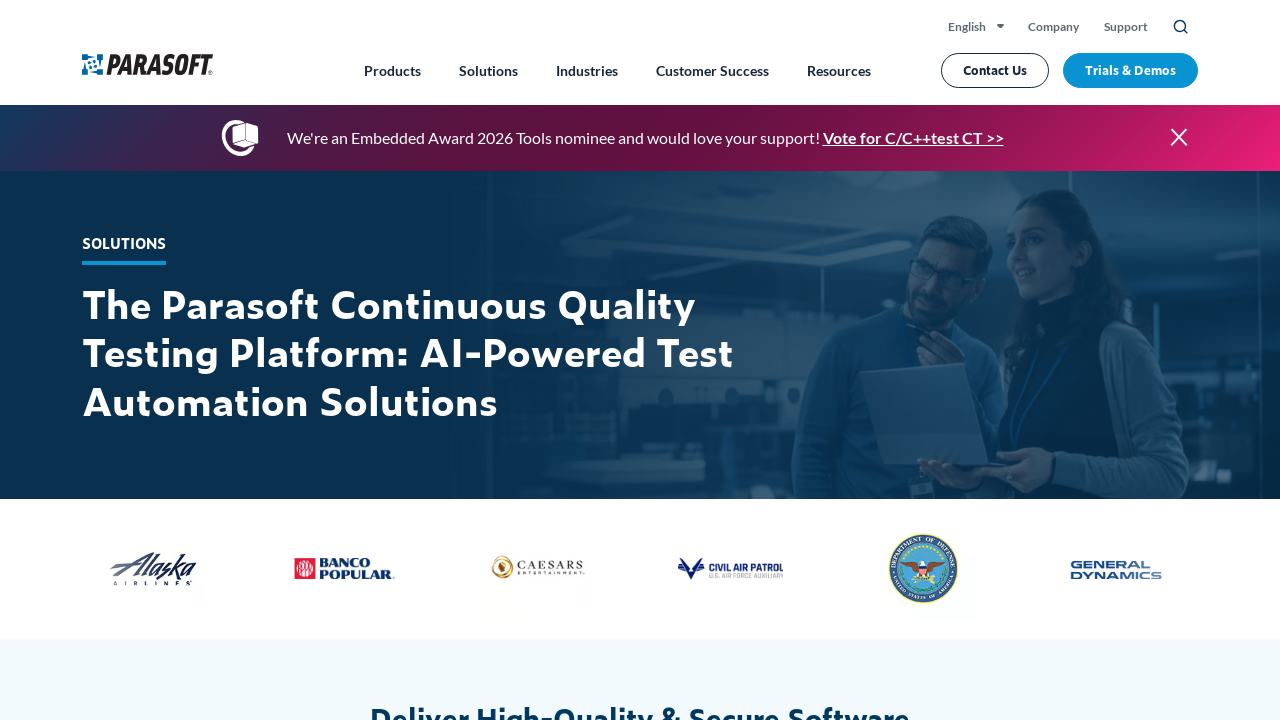

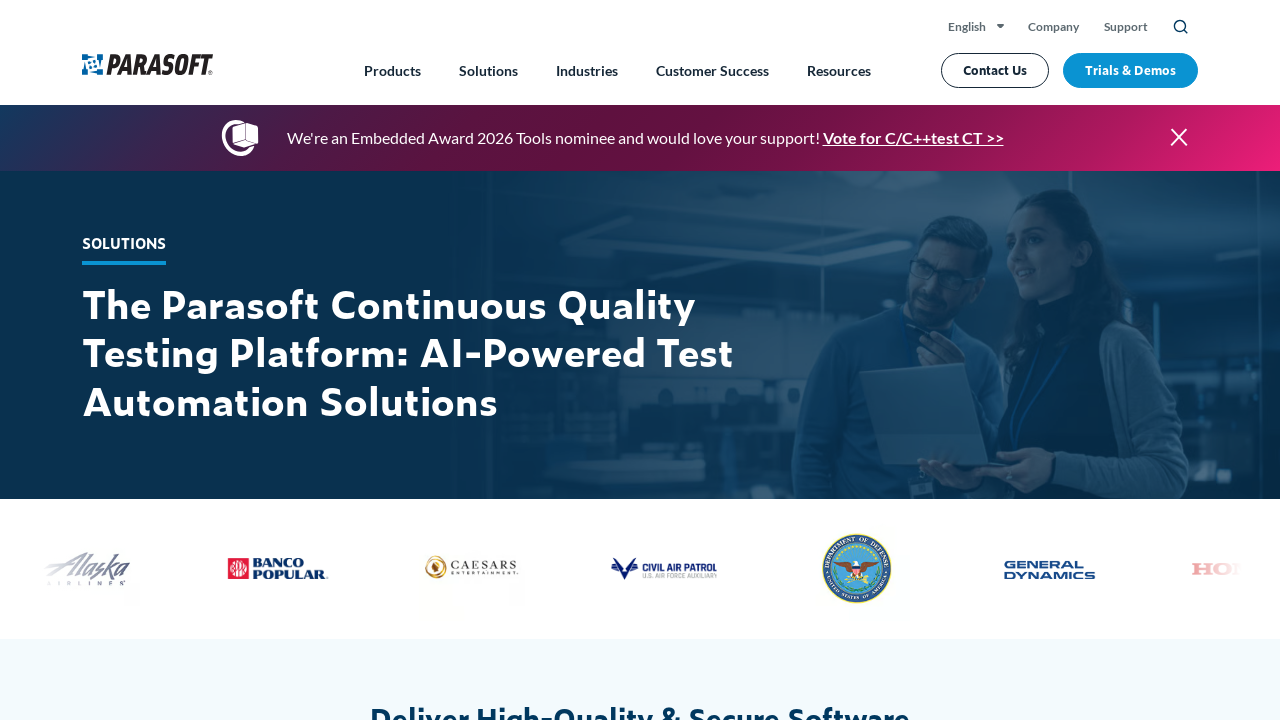